Tests mobile responsive navigation by emulating a mobile device viewport, clicking the navbar toggler (hamburger menu icon), and then clicking the Library link in the expanded menu.

Starting URL: https://www.rahulshettyacademy.com/angularAppdemo/

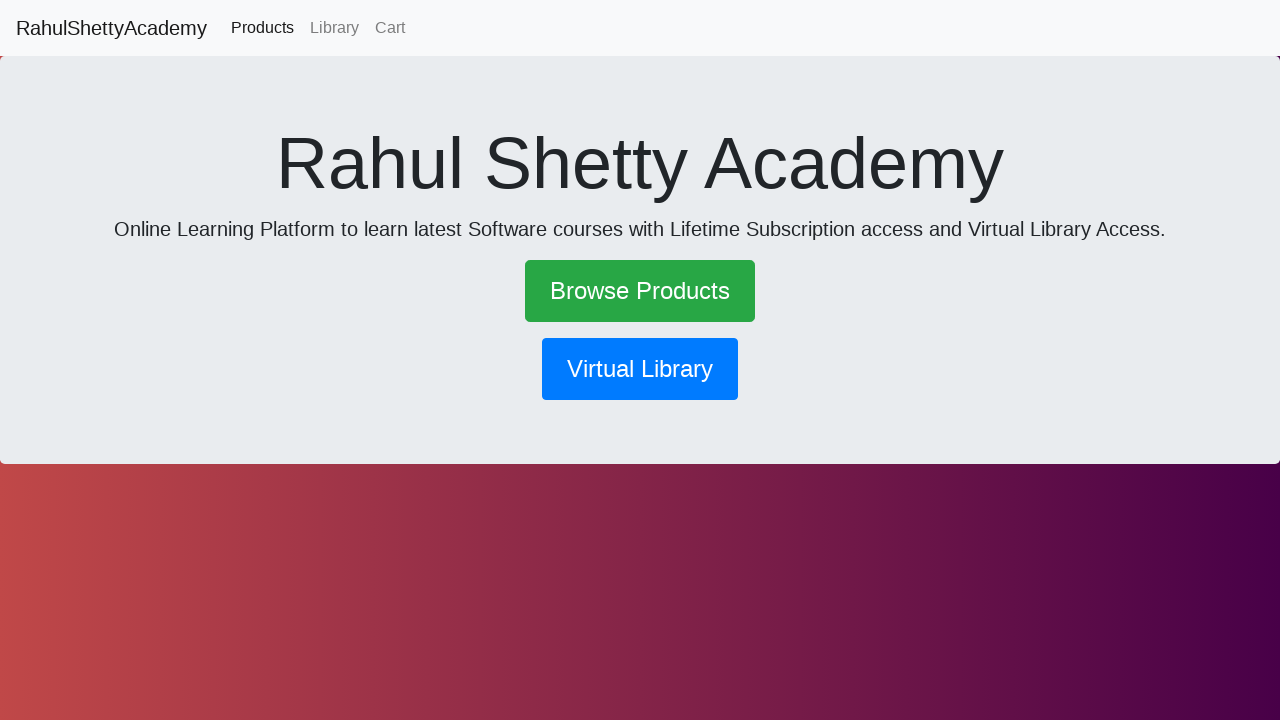

Set mobile viewport to 820x1180 pixels
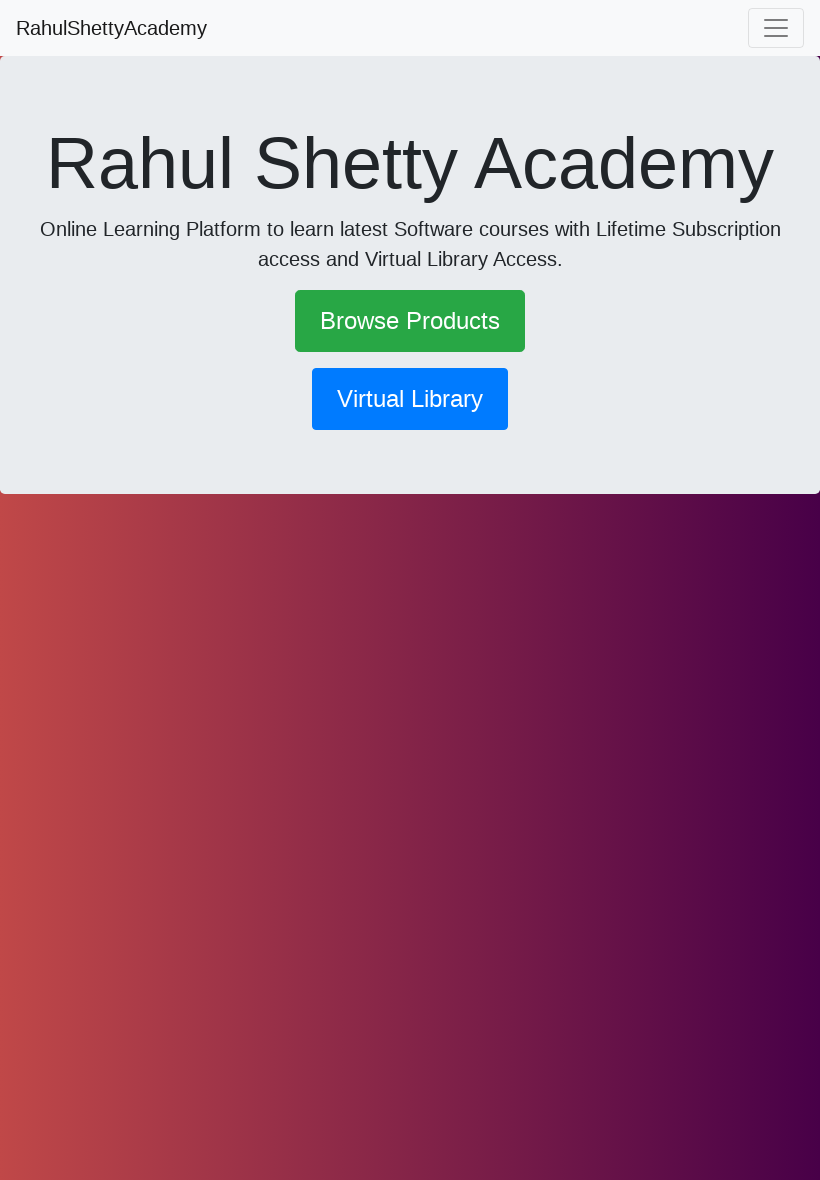

Clicked navbar toggler (hamburger menu icon) to expand mobile navigation at (776, 28) on .navbar-toggler-icon
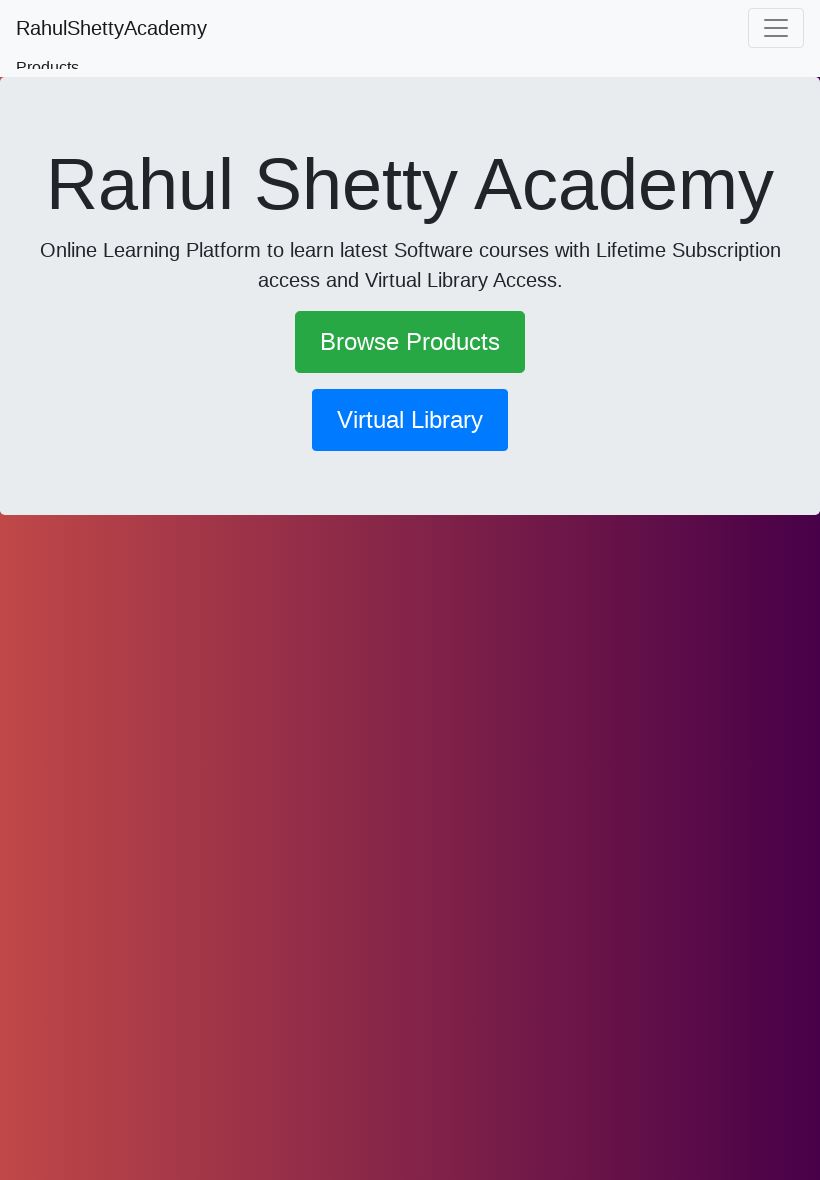

Waited 2200ms for menu animation to complete
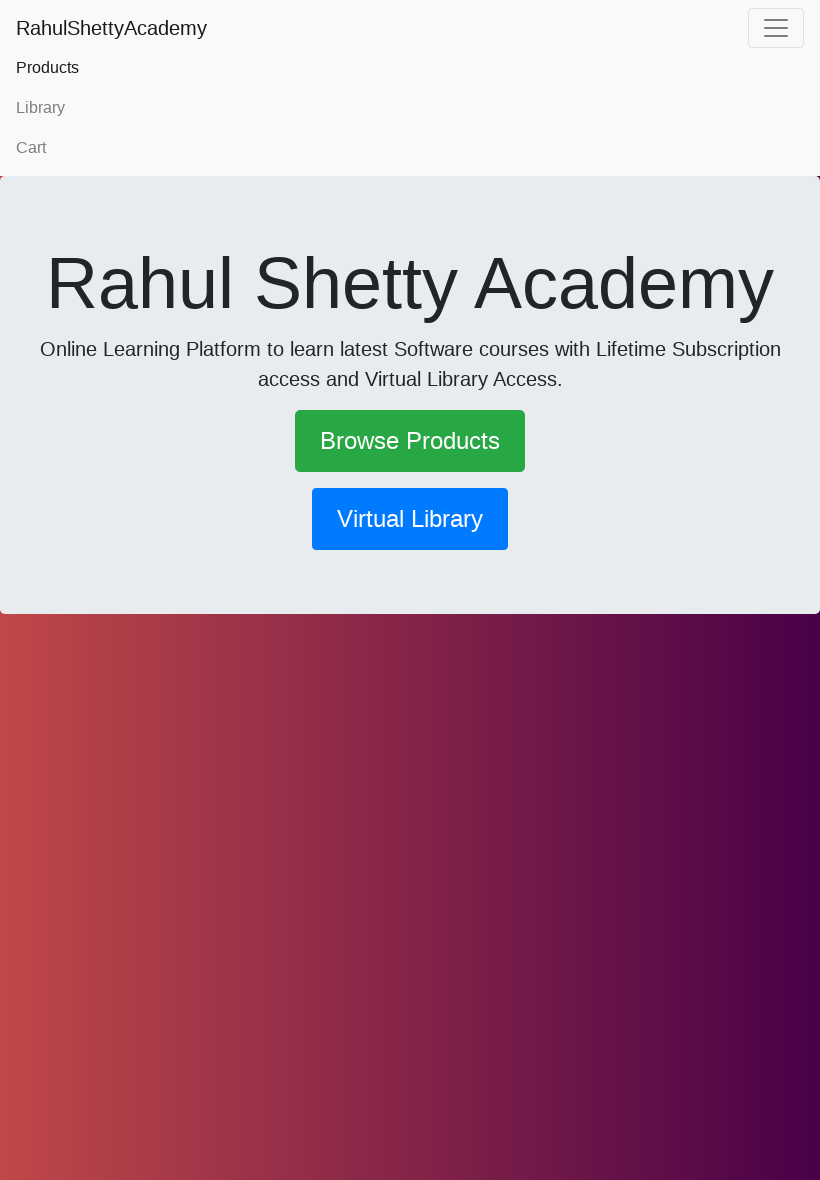

Clicked Library link in expanded mobile menu at (410, 108) on text=Library
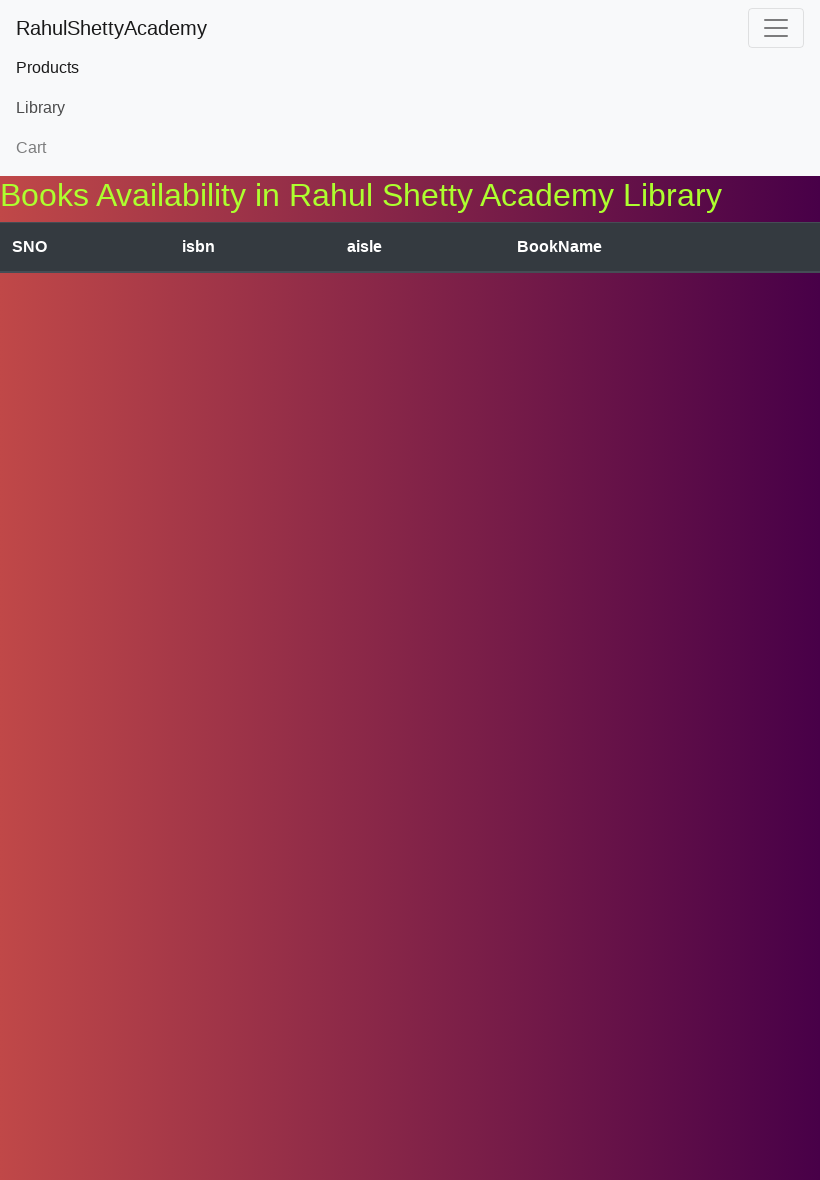

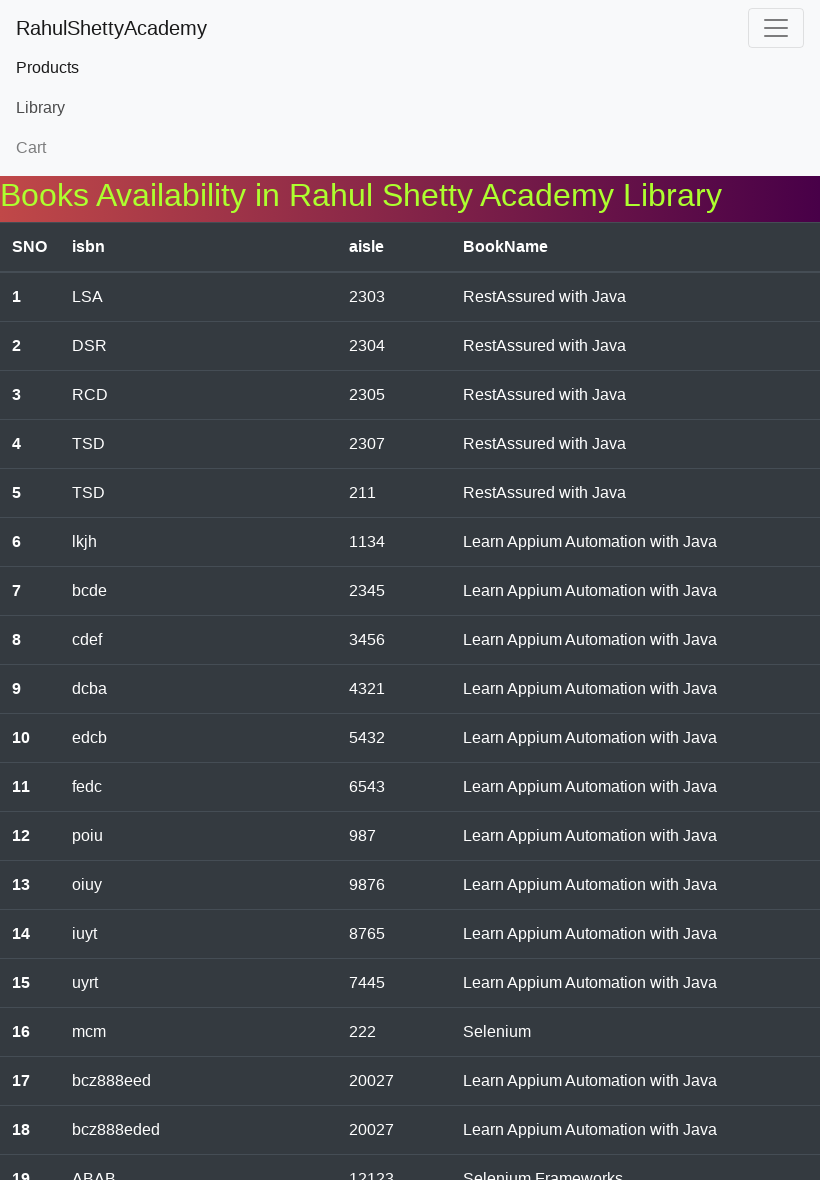